Tests popup window handling by clicking a link that opens a new window, capturing the popup's title, and then closing both windows

Starting URL: https://opensource-demo.orangehrmlive.com/web/index.php/auth/login

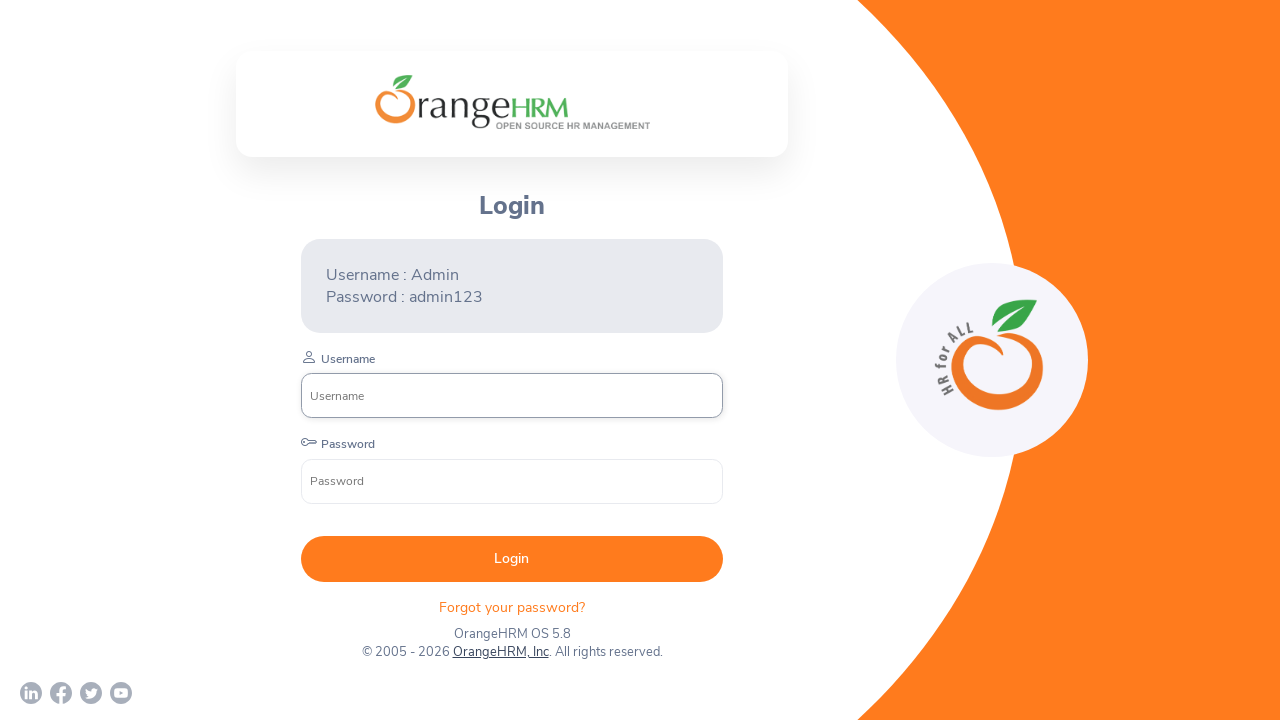

Waited for page to load
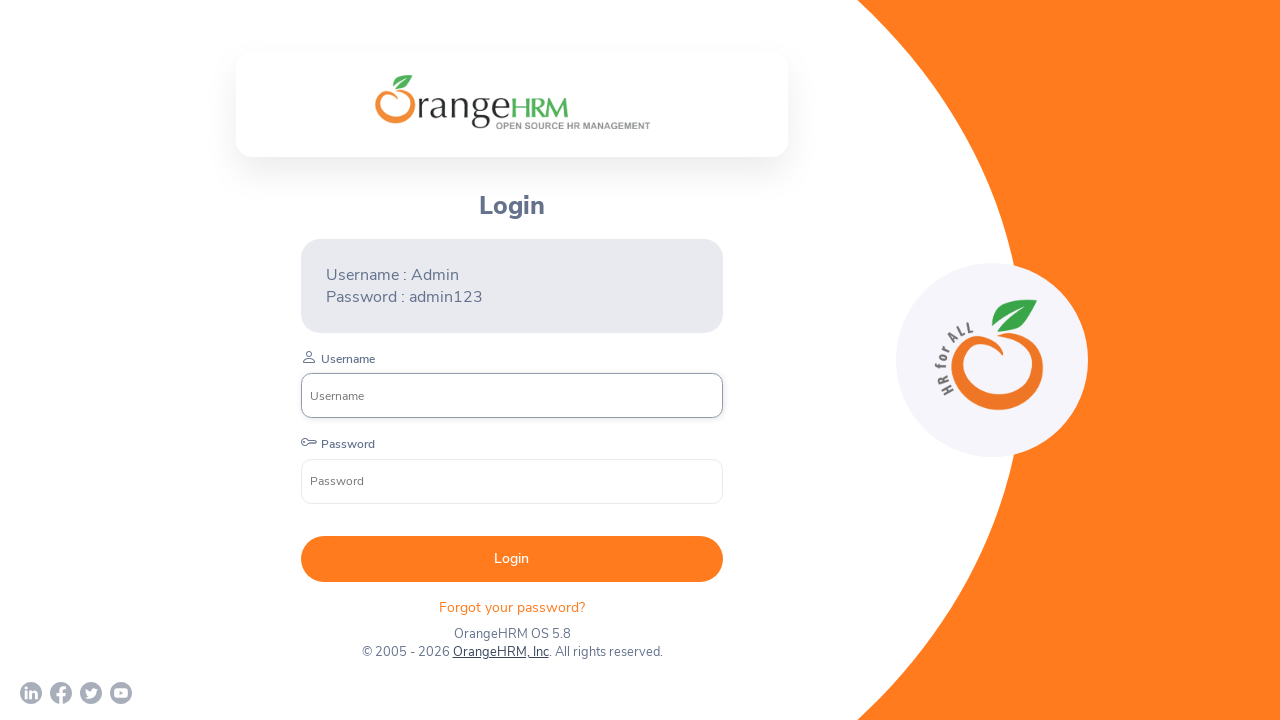

Clicked link to open popup window at (500, 652) on xpath=//a[contains(text(),'OrangeHRM, Inc')]
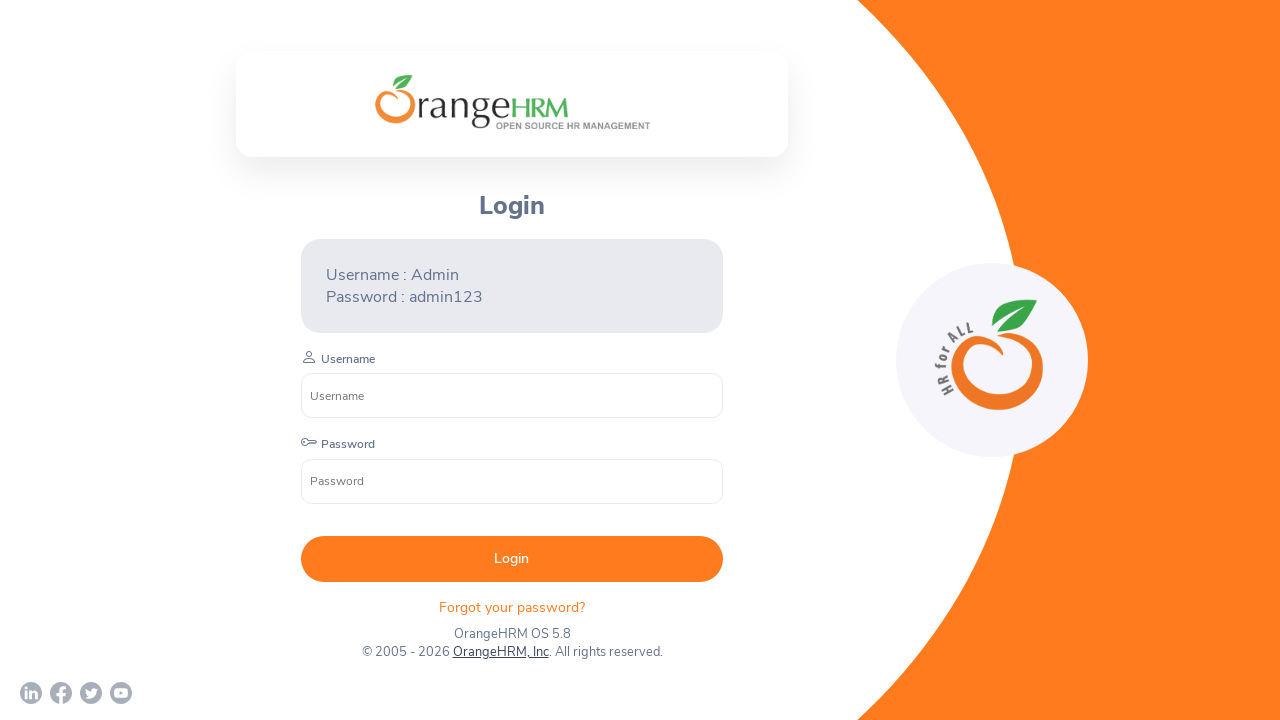

Popup window opened and captured
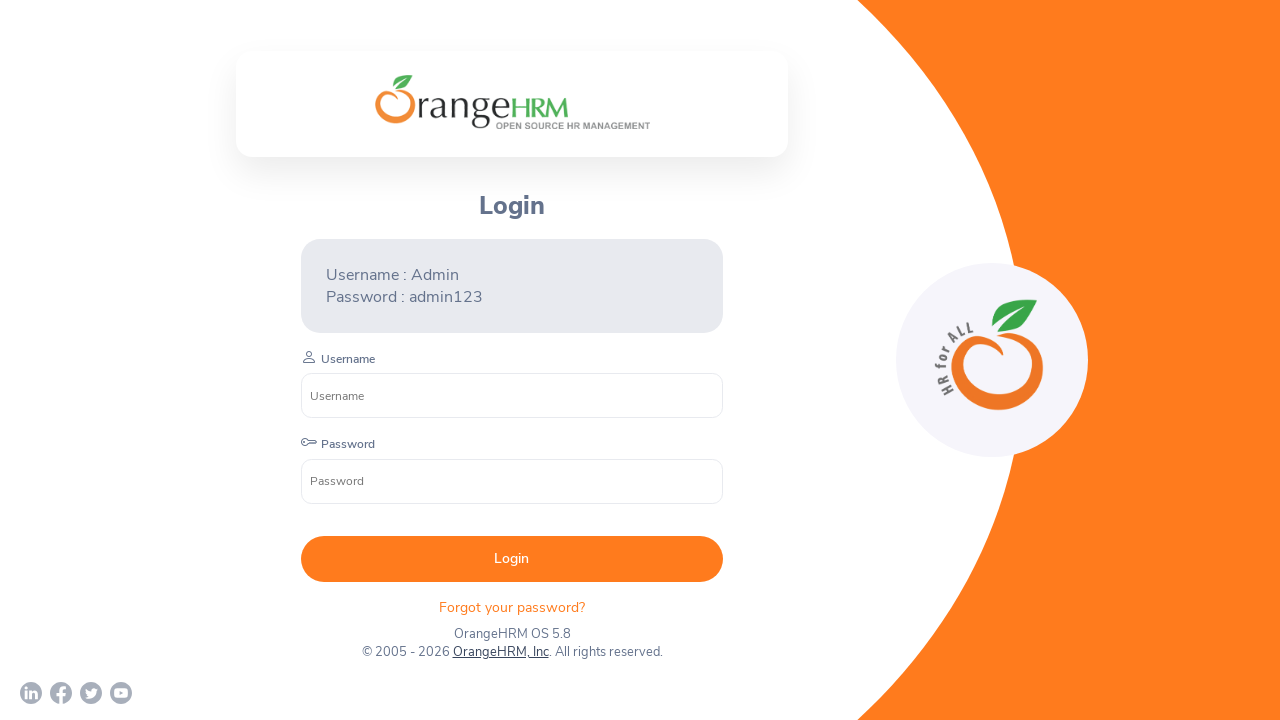

Retrieved popup window title: Human Resources Management Software | HRMS | OrangeHRM
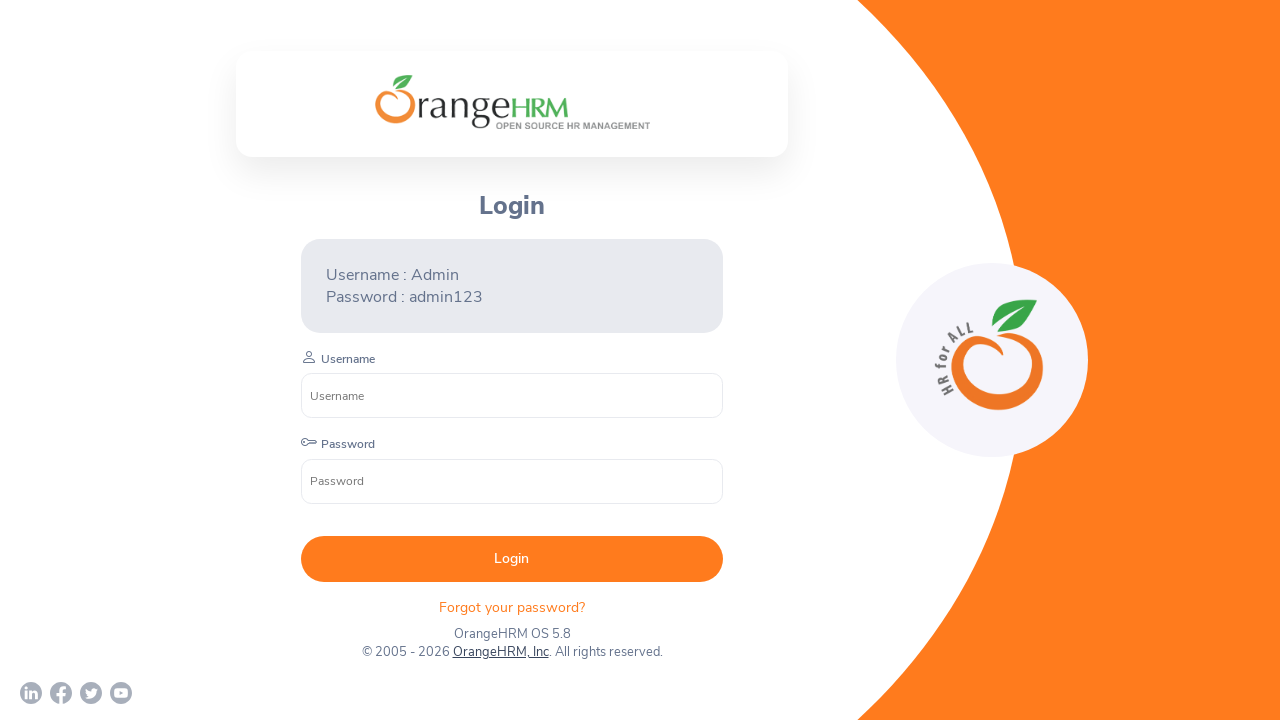

Closed popup window
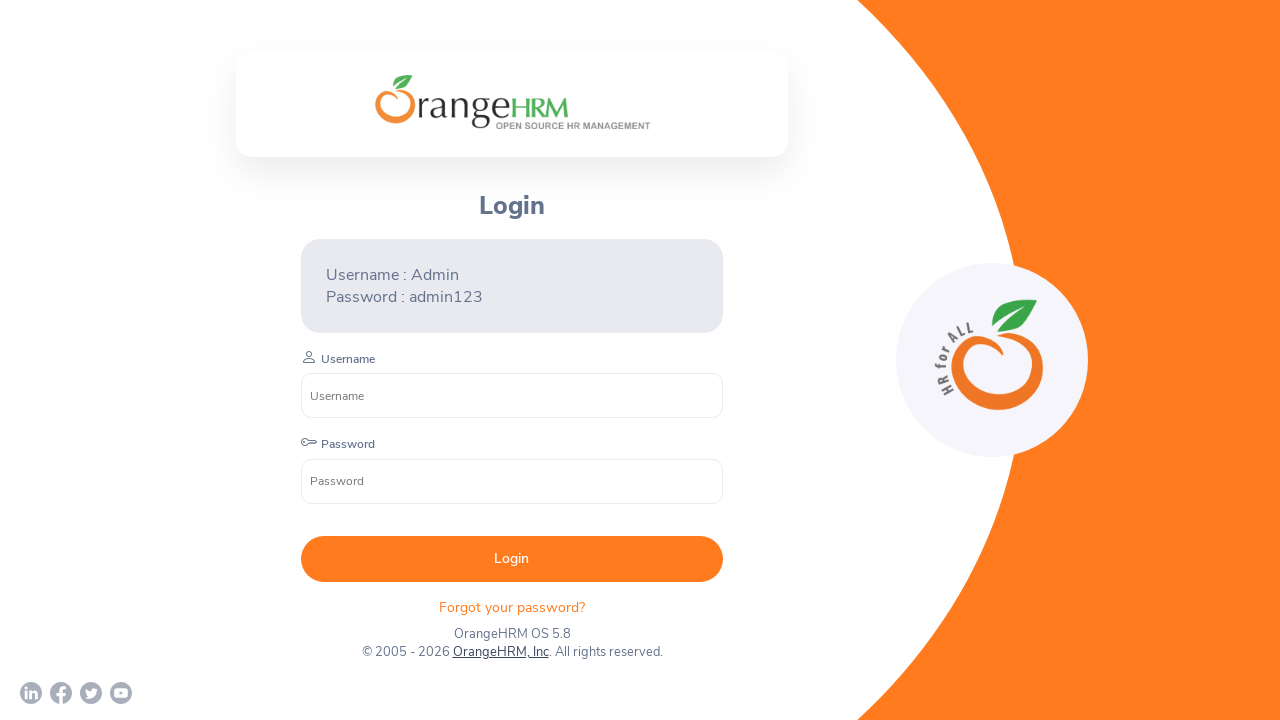

Retrieved main window title: OrangeHRM
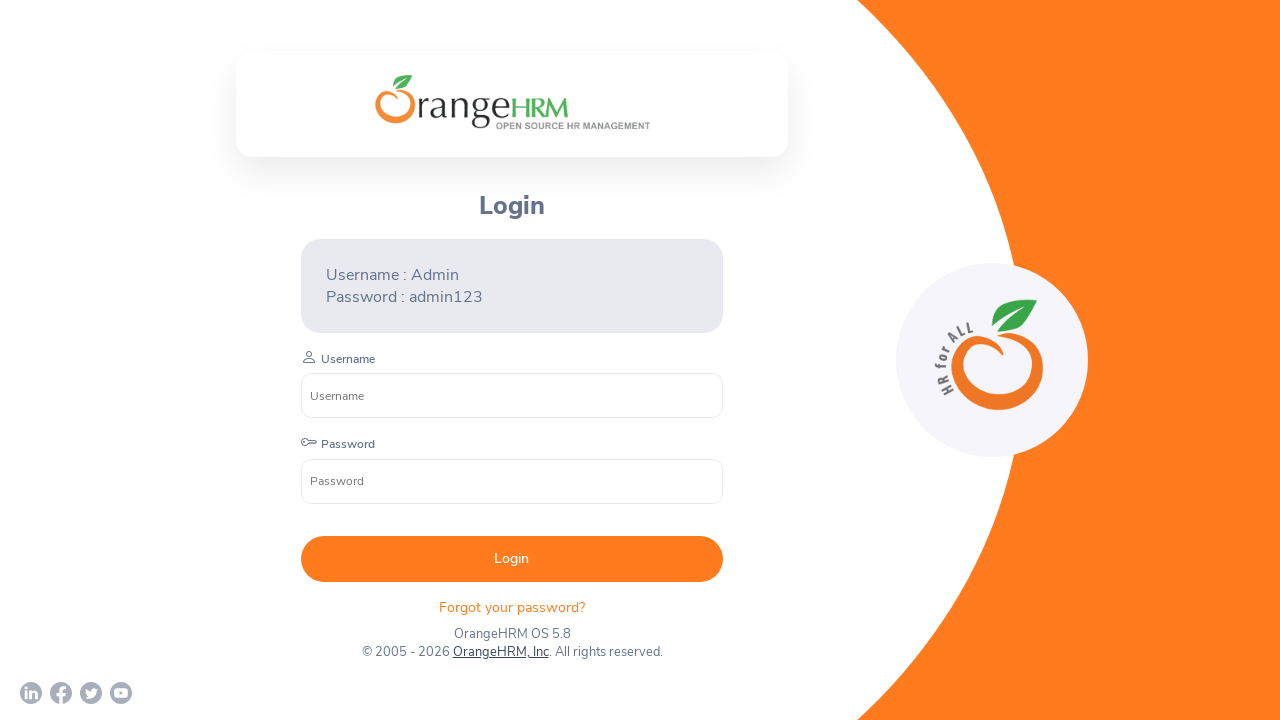

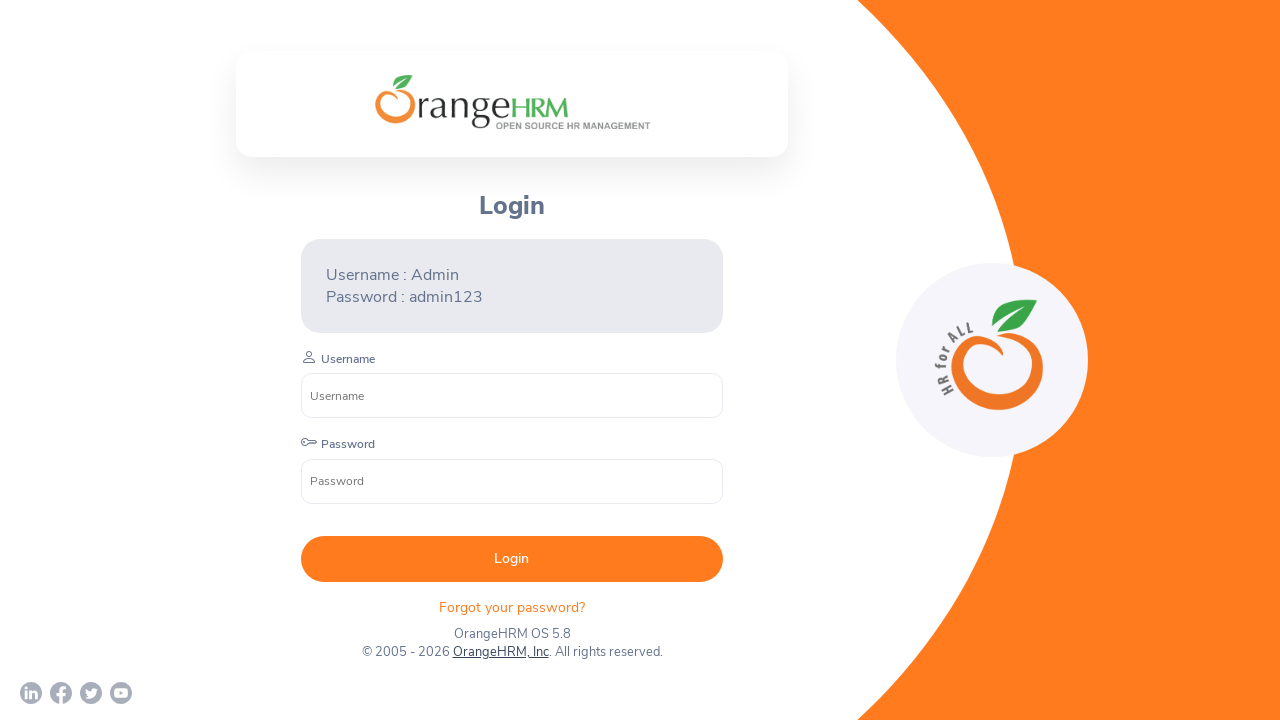